Tests a web form by filling in a text field, clicking the submit button, and verifying the success message is displayed.

Starting URL: https://www.selenium.dev/selenium/web/web-form.html

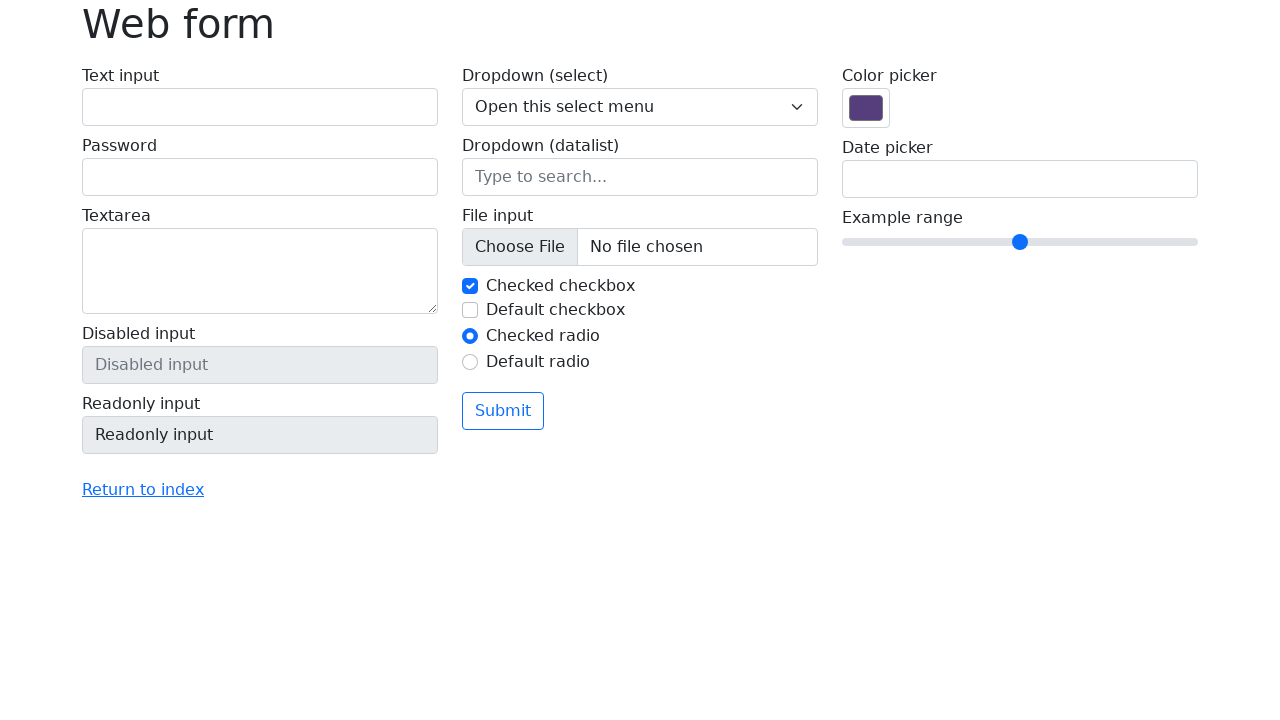

Navigated to web form page
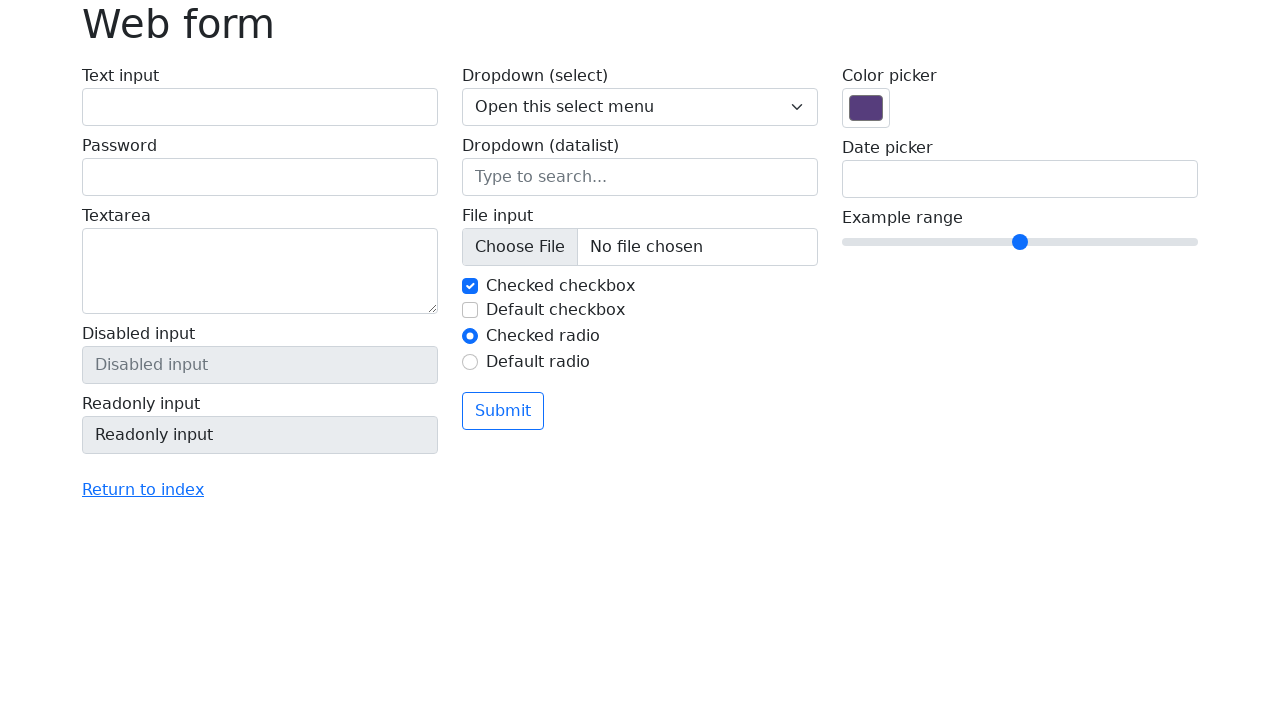

Filled text field with 'Selenium' on input[name='my-text']
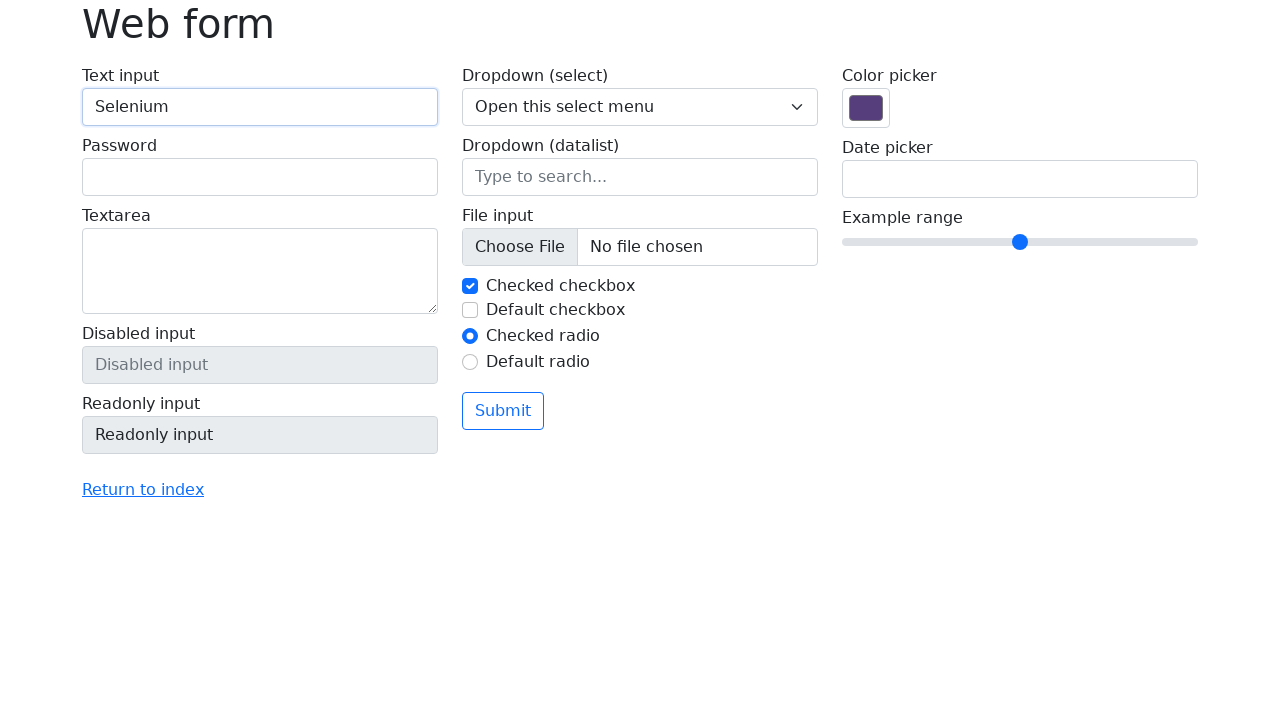

Clicked submit button at (503, 411) on button
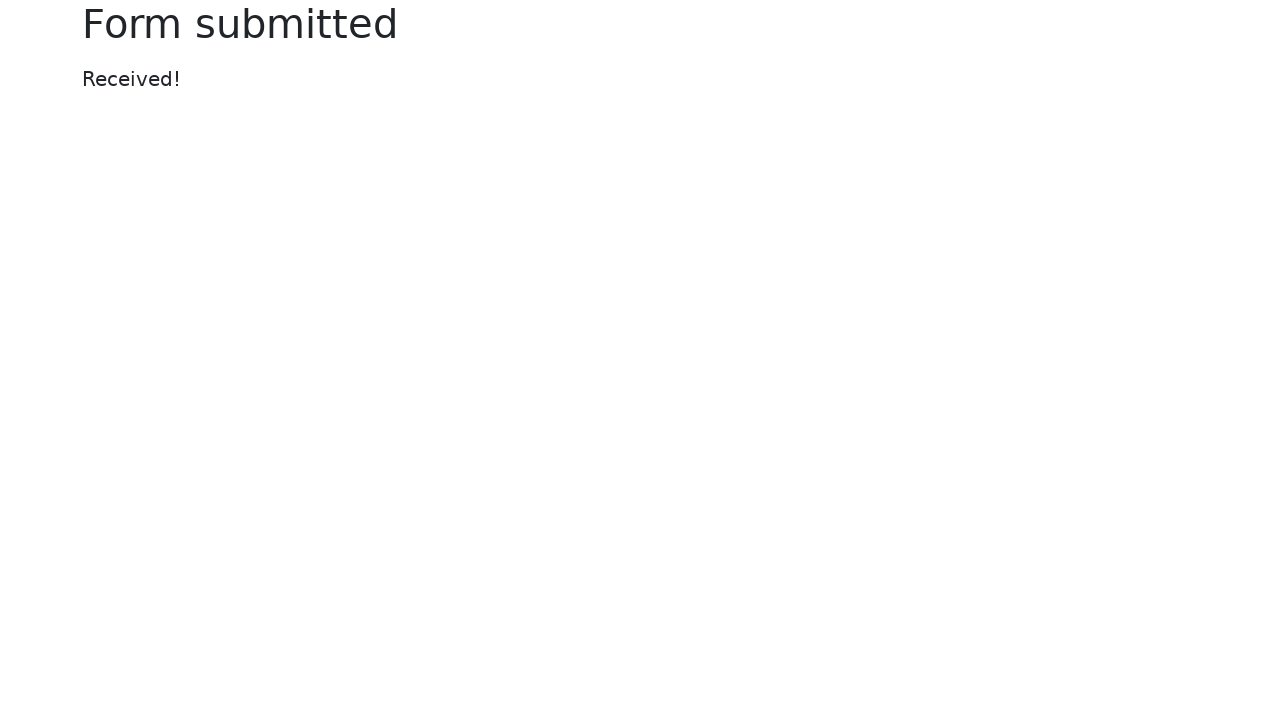

Success message displayed
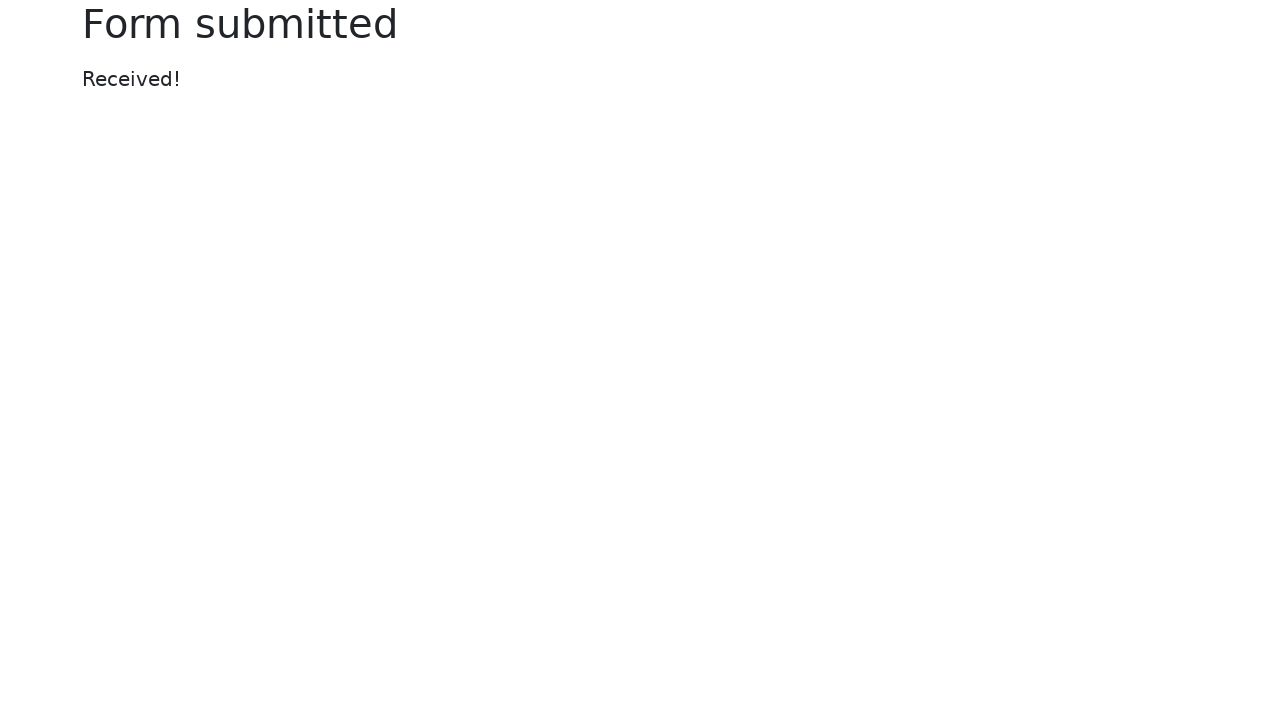

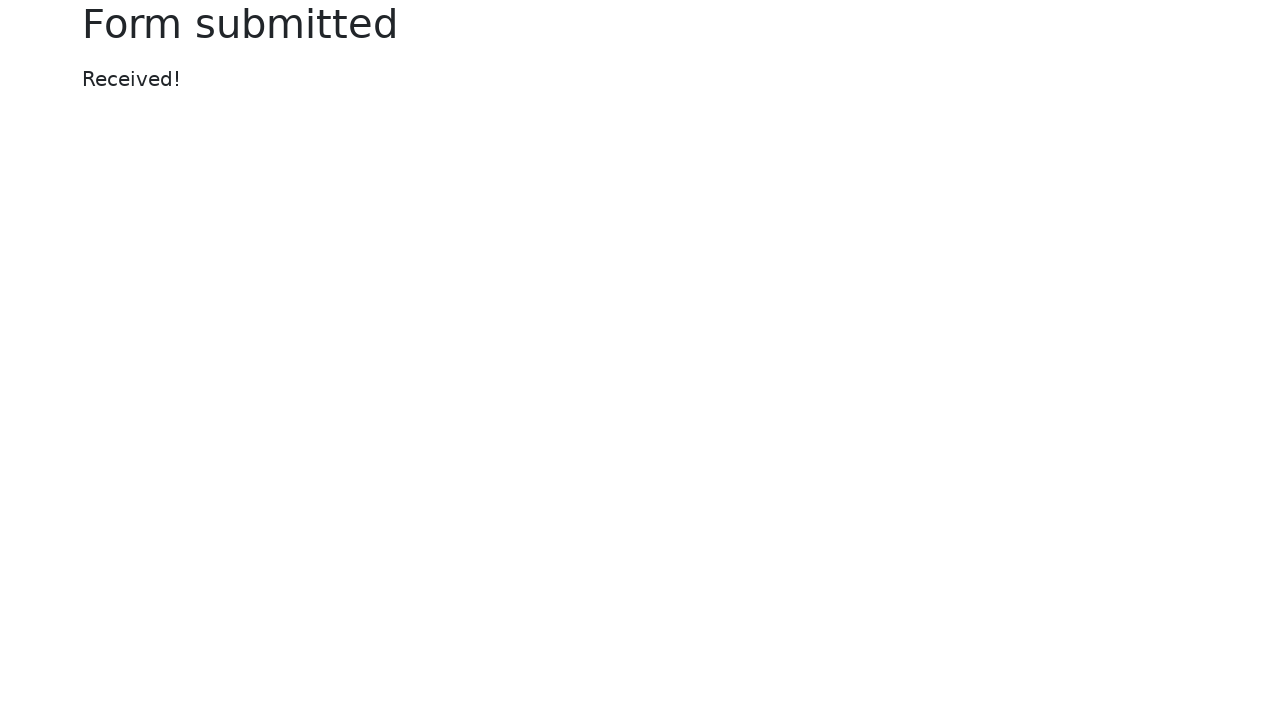